Navigates to an automation practice page and verifies that the name input field is present on the page

Starting URL: https://rahulshettyacademy.com/AutomationPractice/

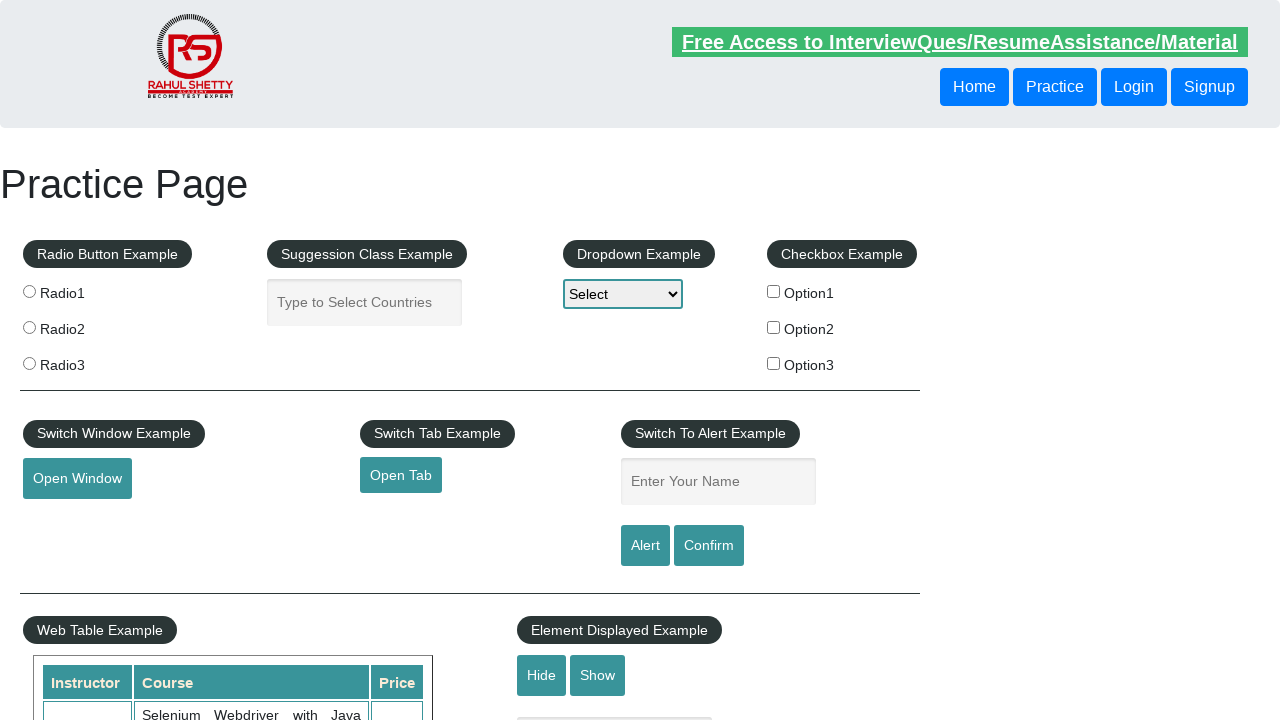

Navigated to automation practice page
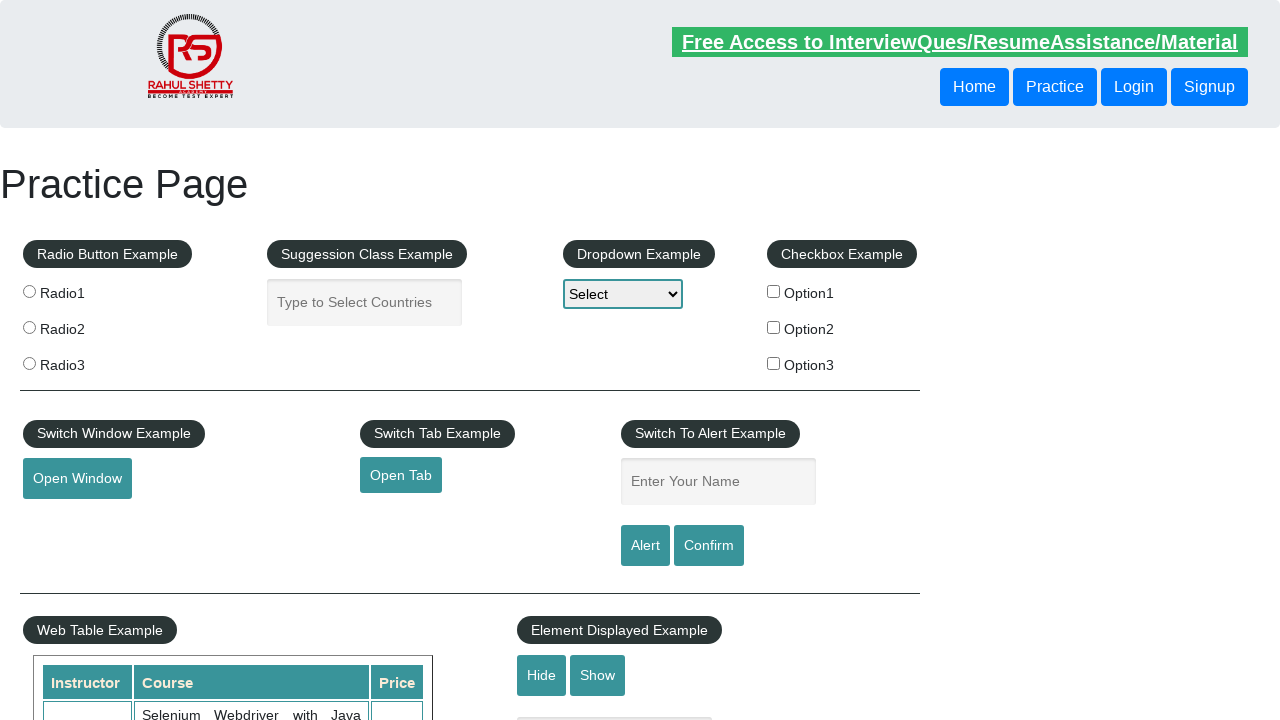

Name input field is present on the page
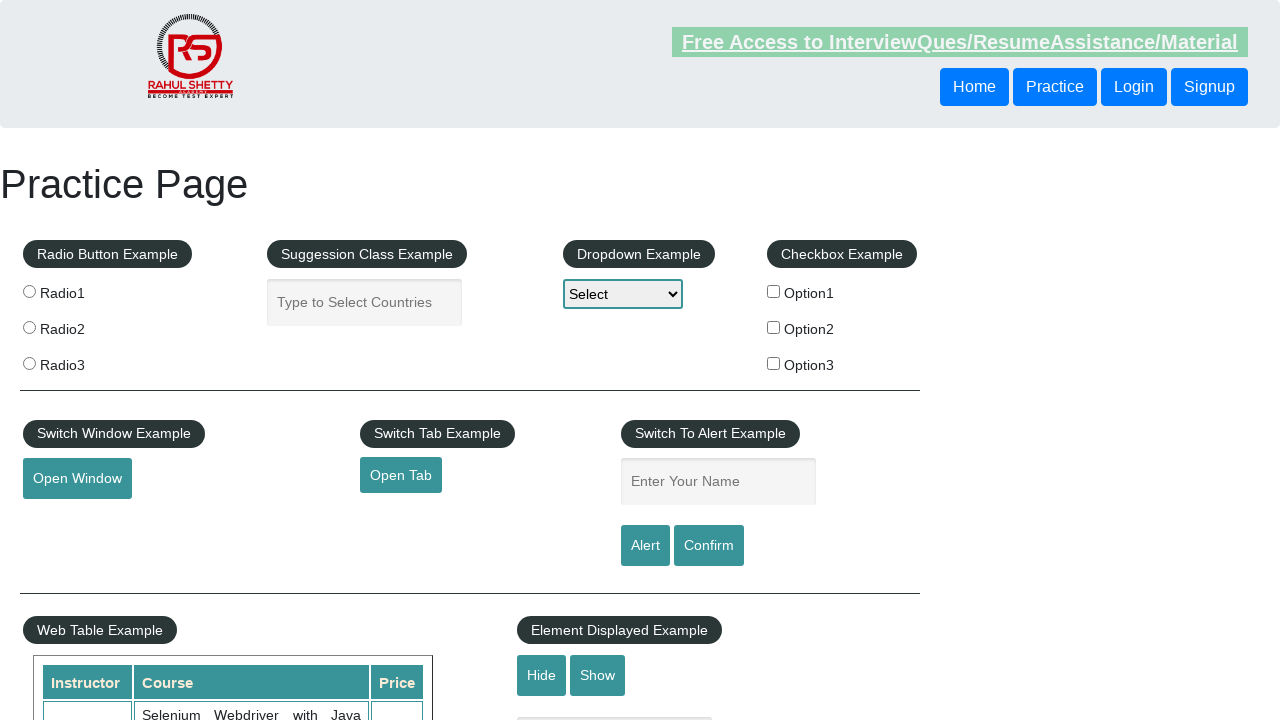

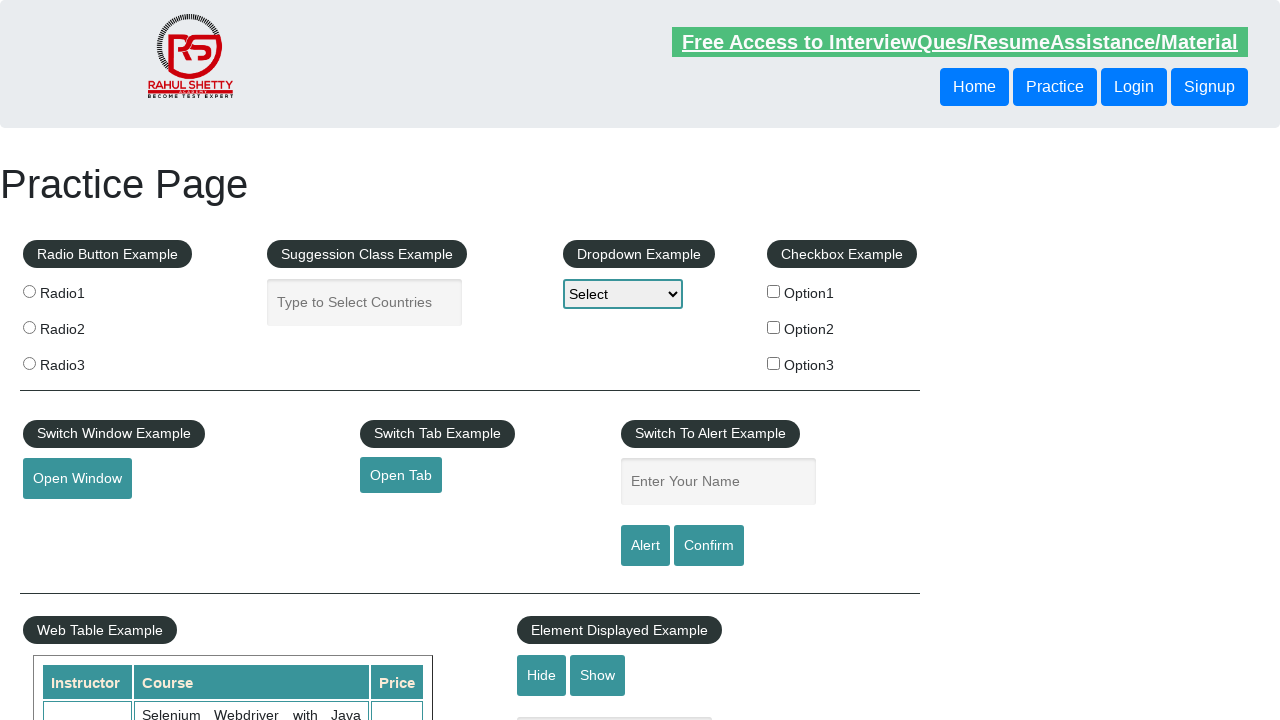